Tests tooltip hover functionality by hovering over an age input field and verifying the tooltip text appears

Starting URL: https://automationfc.github.io/jquery-tooltip/

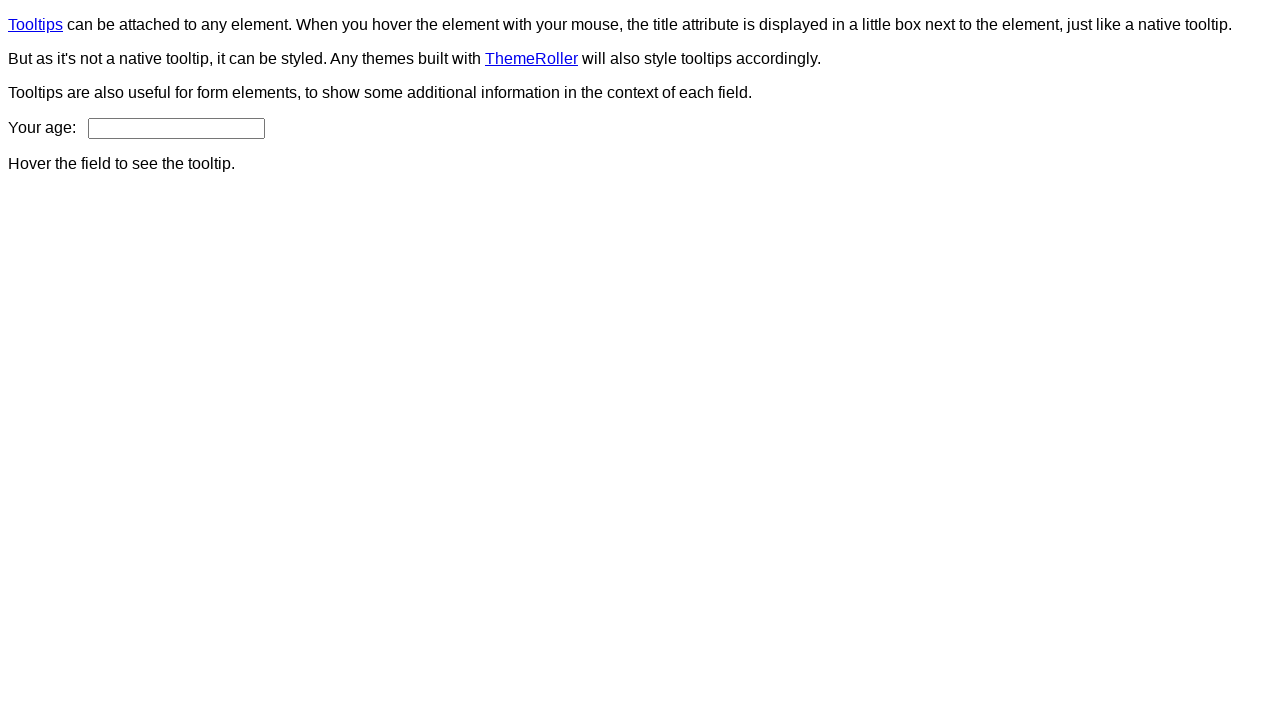

Hovered over age input field to trigger tooltip at (176, 128) on #age
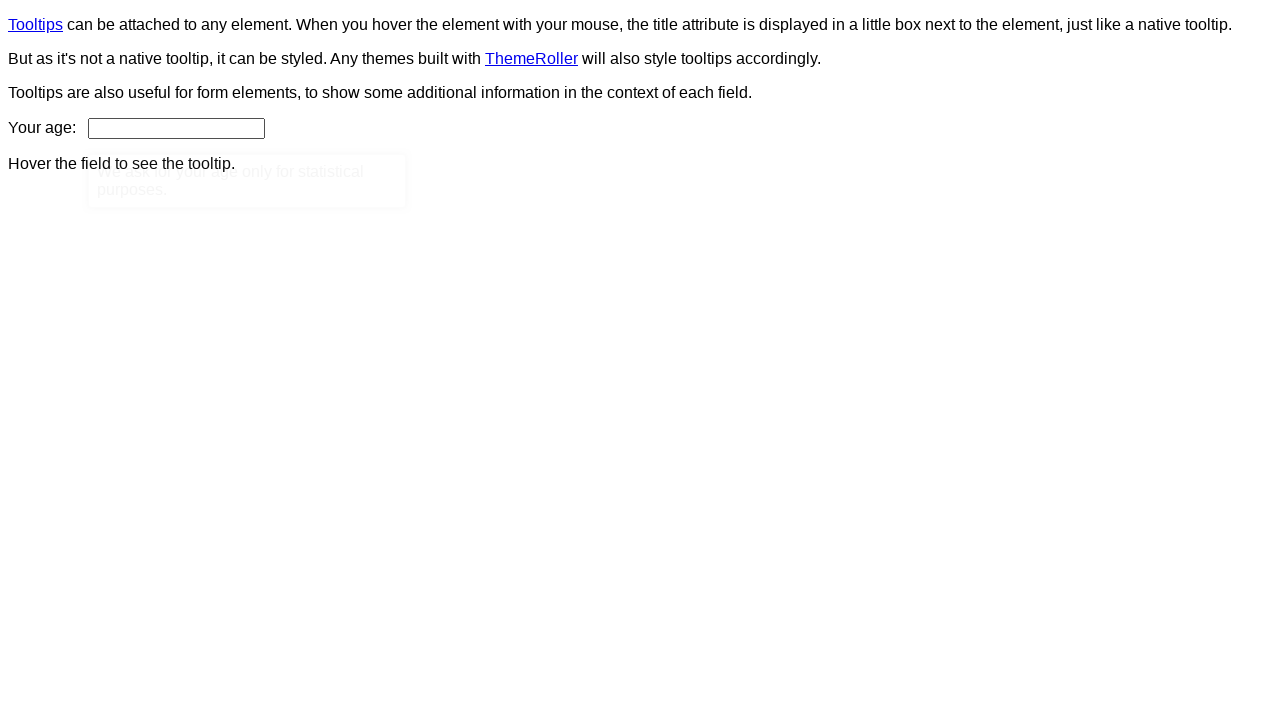

Tooltip appeared with .ui-tooltip-content selector
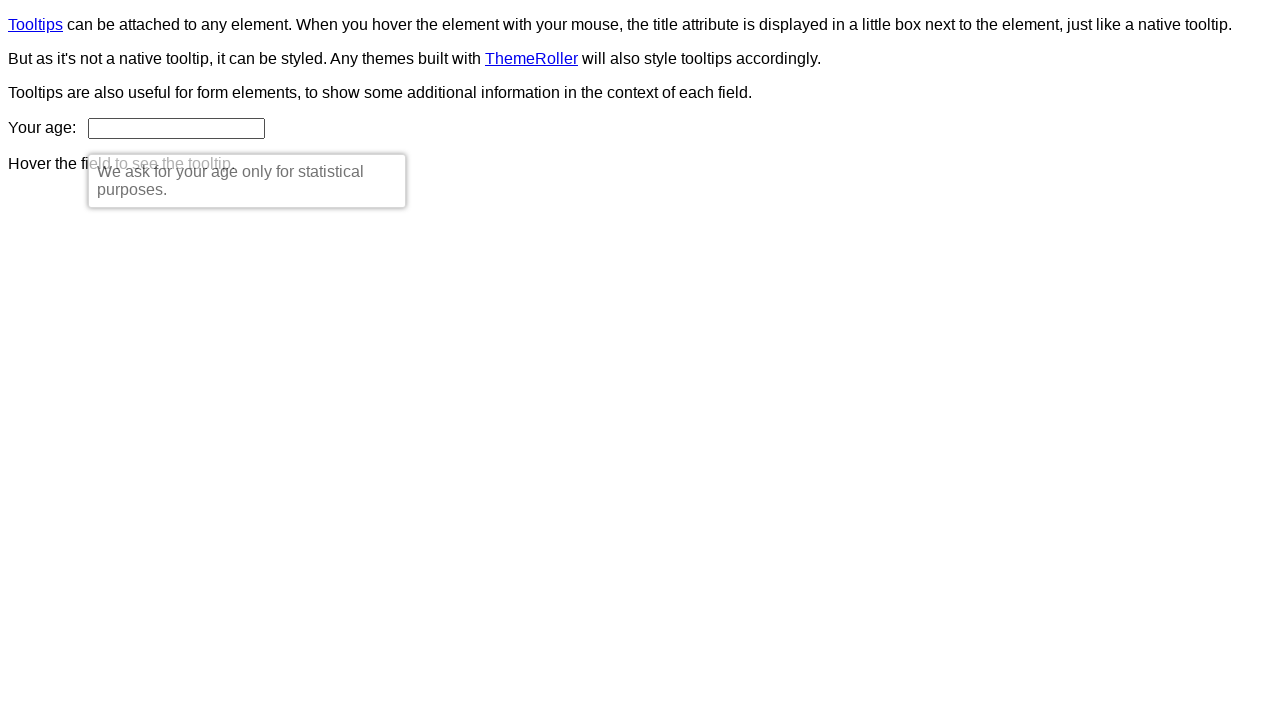

Verified tooltip text matches expected message: 'We ask for your age only for statistical purposes.'
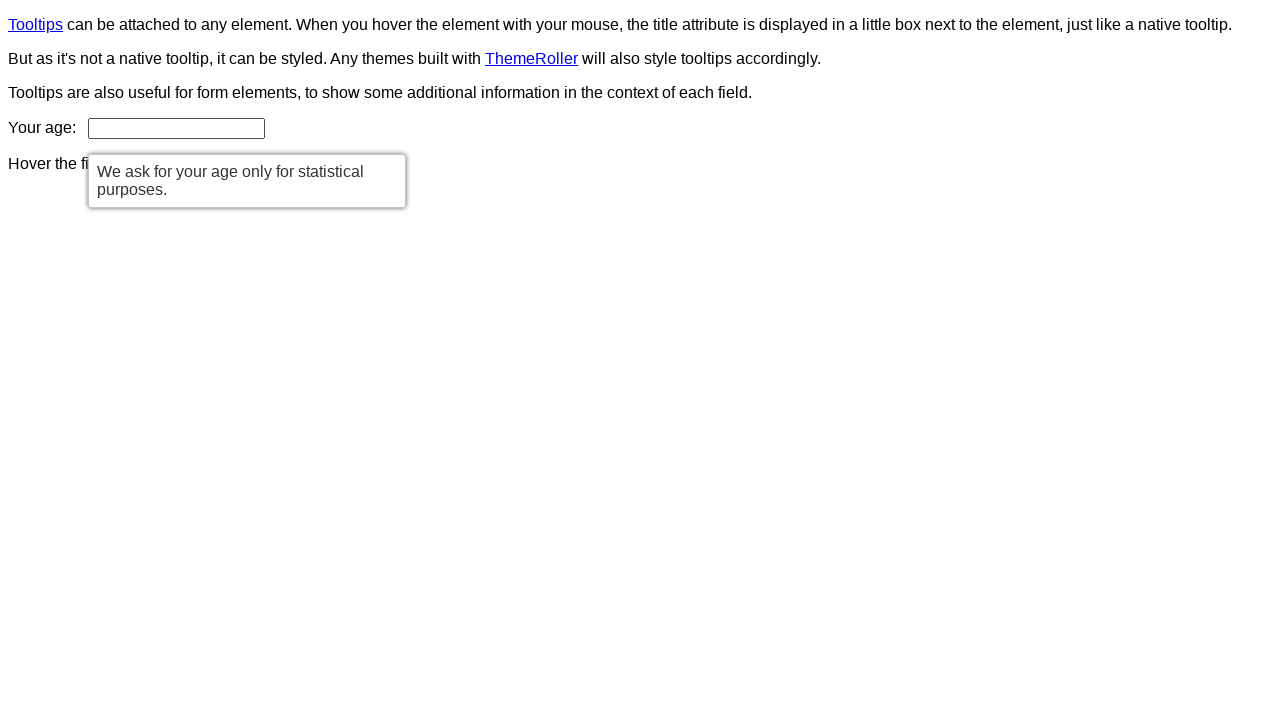

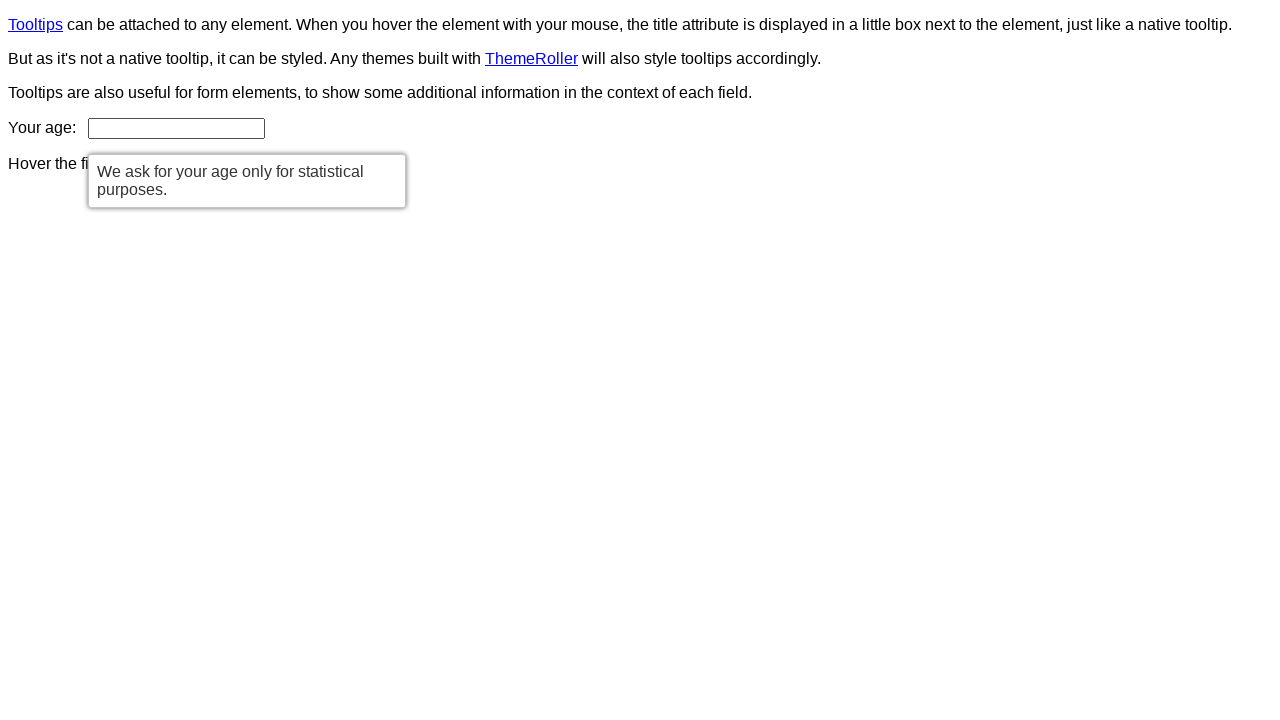